Navigates to a horse racing calendar page, waits for race schedule cells to load, clicks on a race date link, and verifies that race information is displayed on the detail page.

Starting URL: https://race.netkeiba.com/top/calendar.html?year=2024&month=3

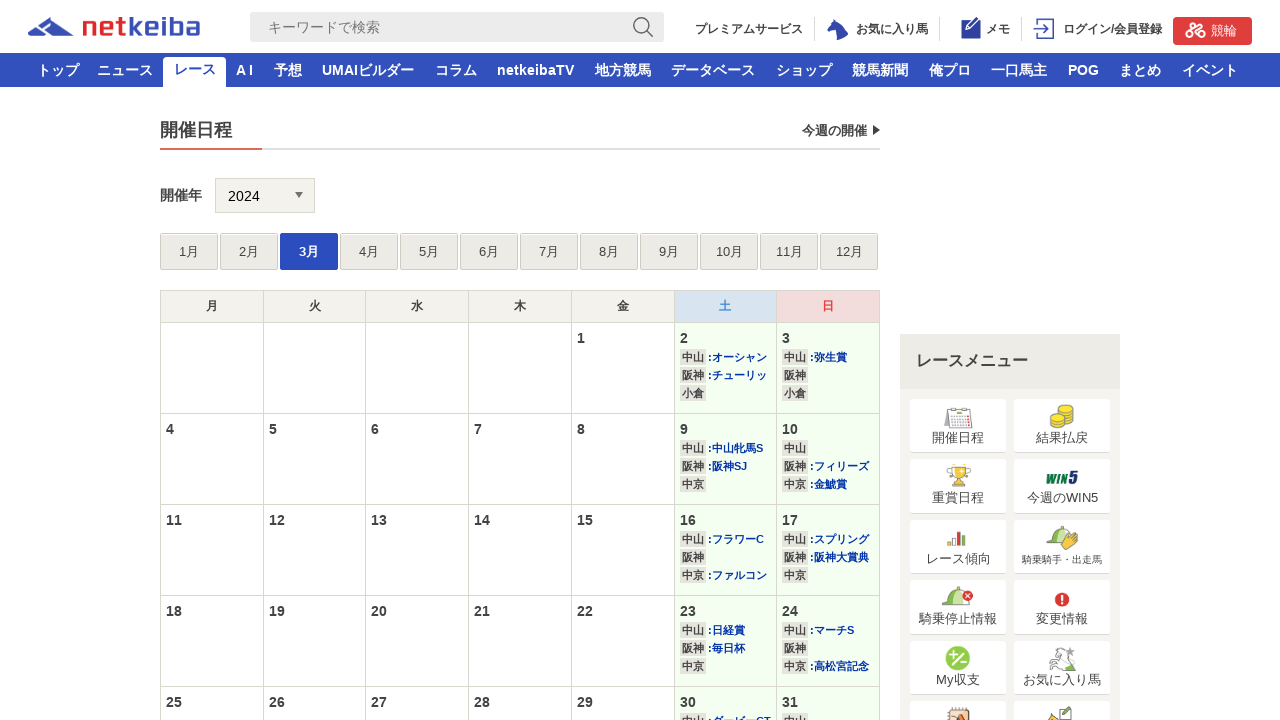

Waited for race schedule cells to load on calendar page
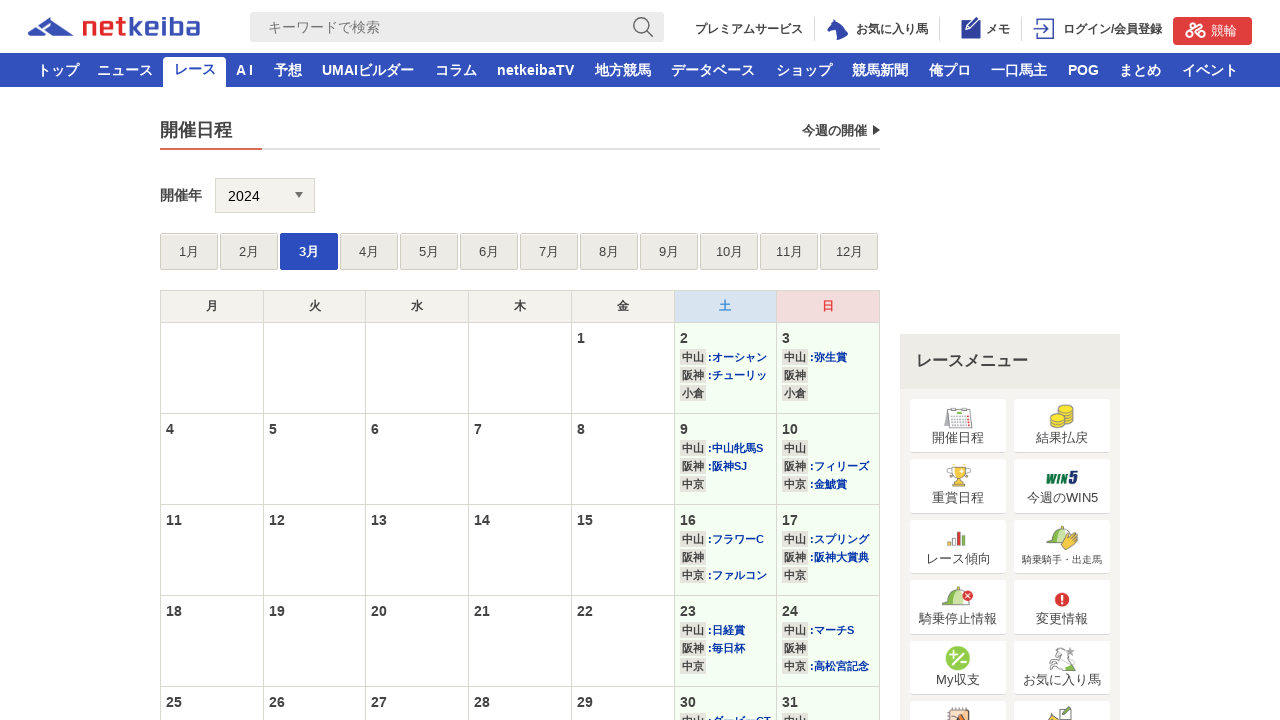

Retrieved all race cell elements from the calendar
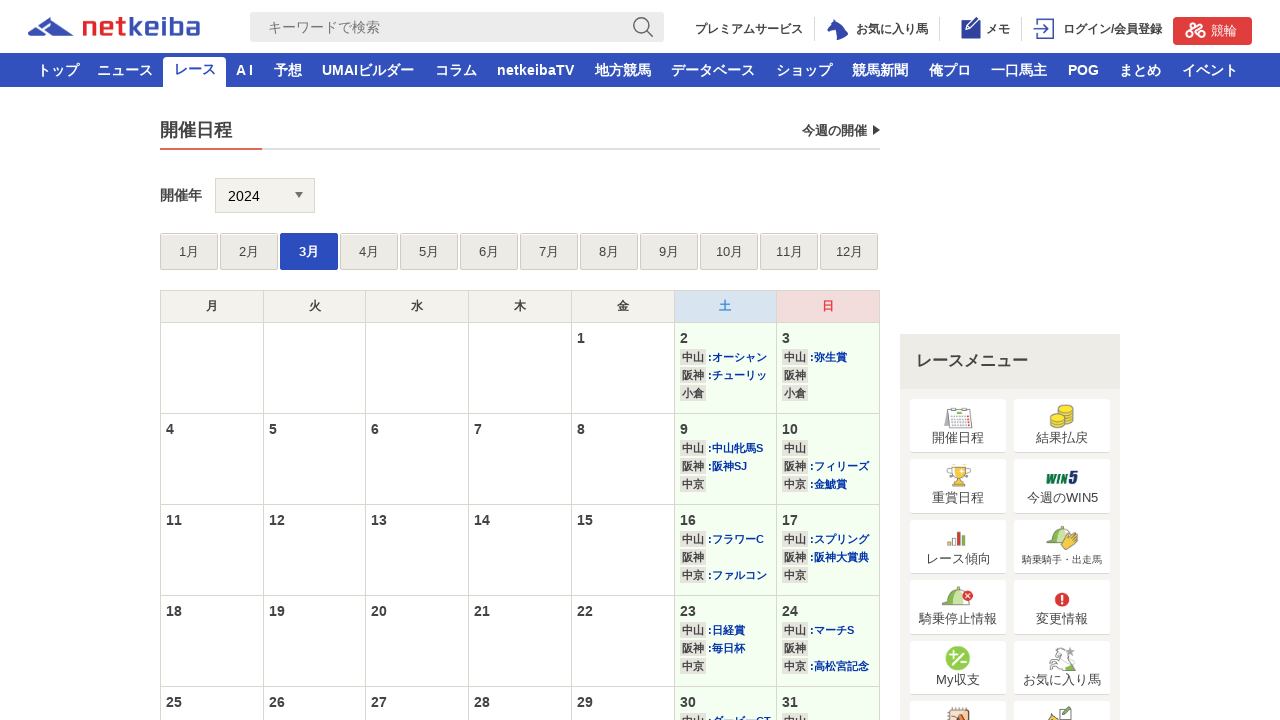

Retrieved race link href: ../top/race_list.html?kaisai_date=20240302
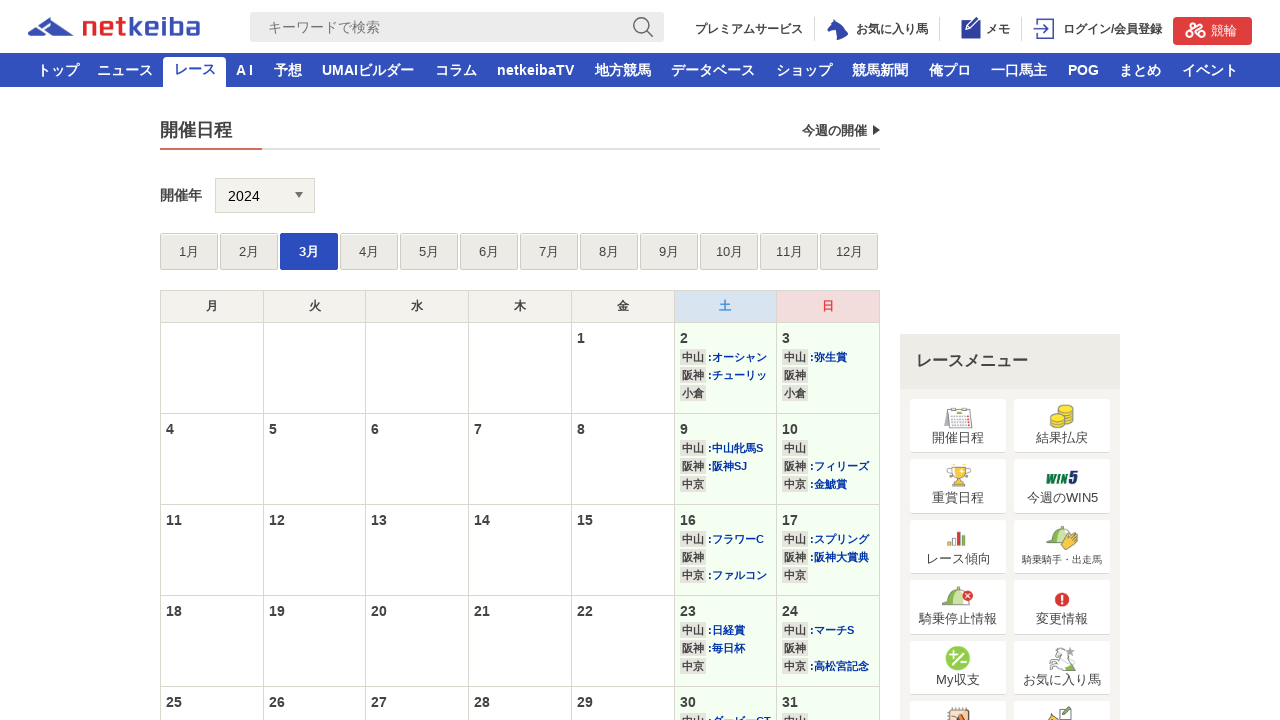

Verified course names are displayed in race kaisai box
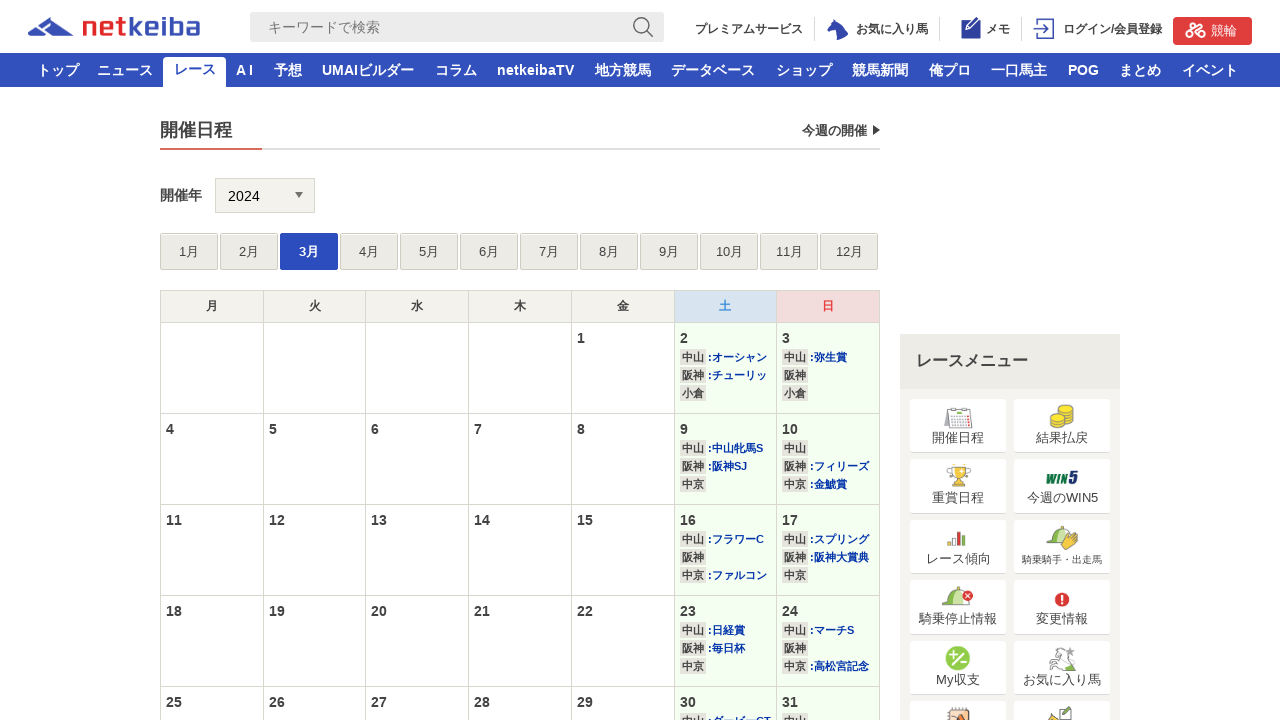

Clicked on race date link to navigate to race details page at (725, 368) on .RaceCellBox >> nth=5 >> a
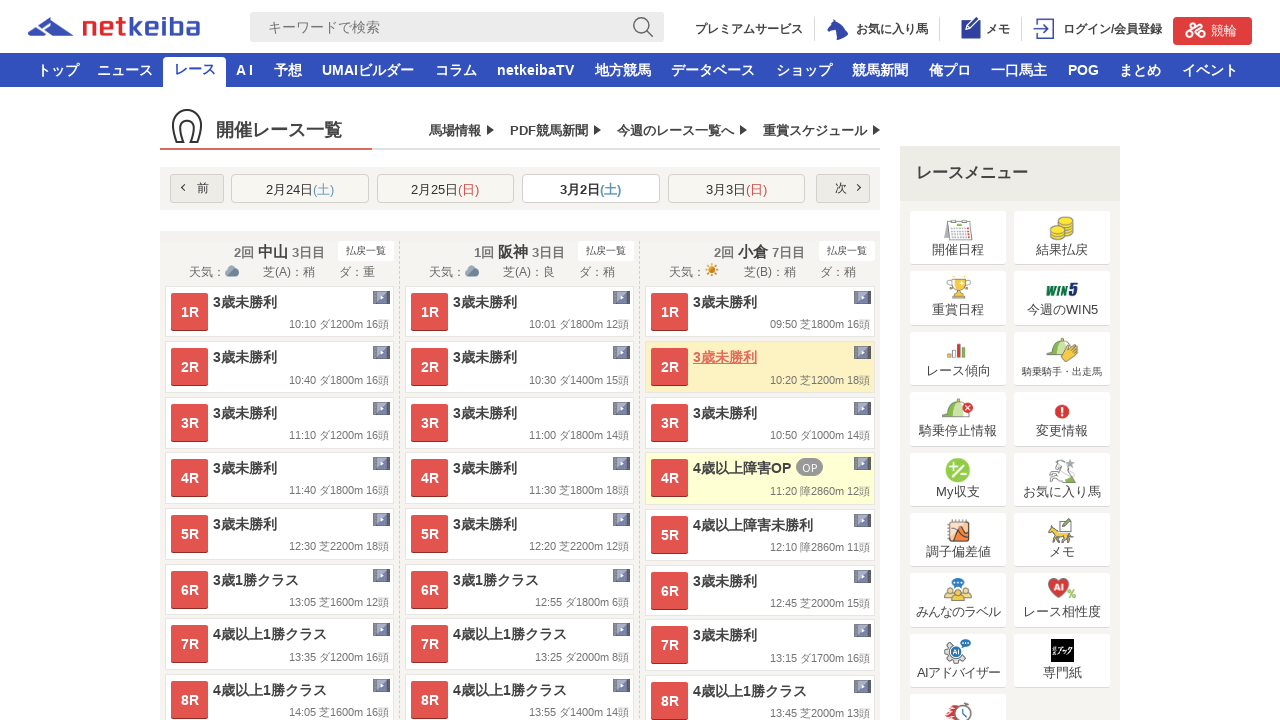

Race details page loaded with race information displayed
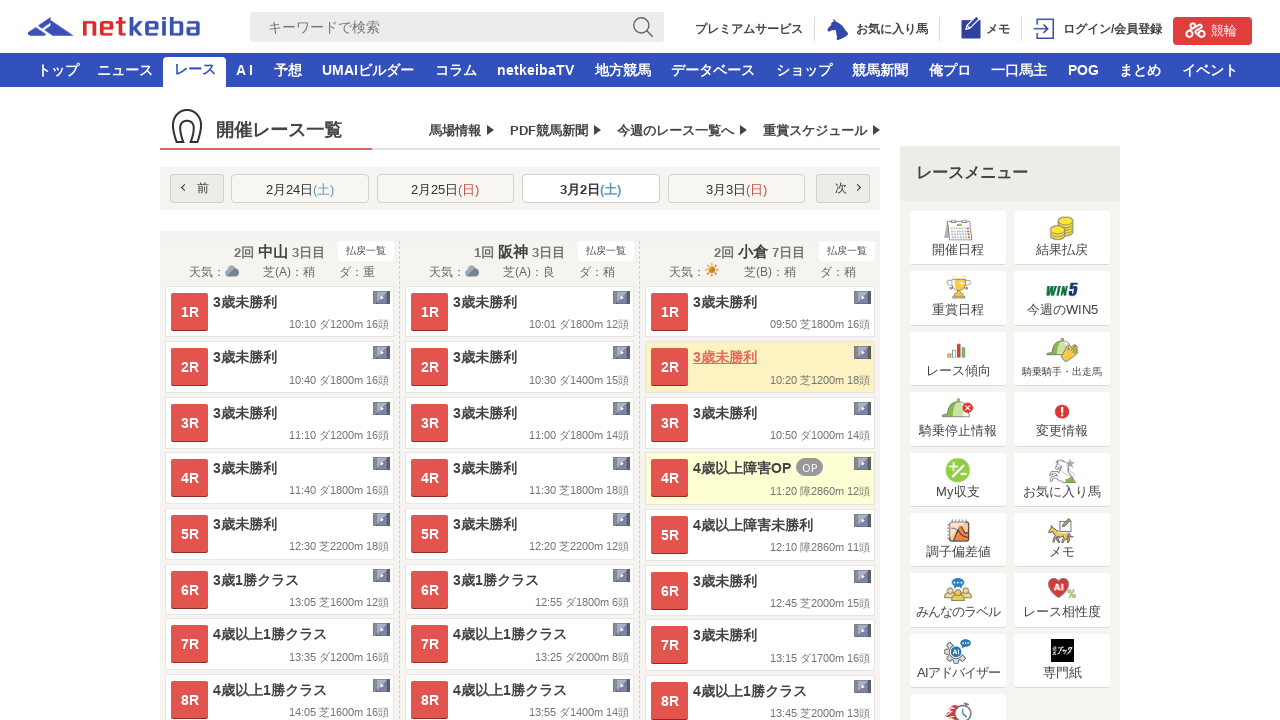

Navigated back to horse racing calendar page
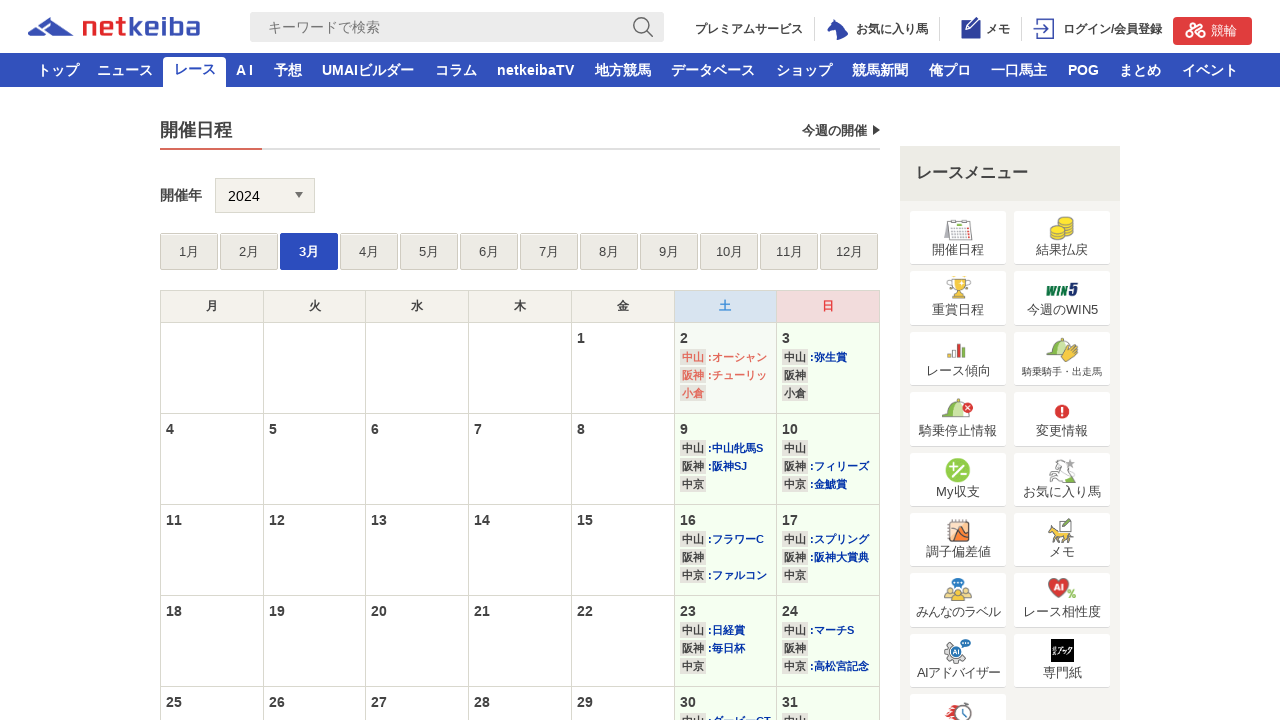

Race schedule cells reloaded on calendar page
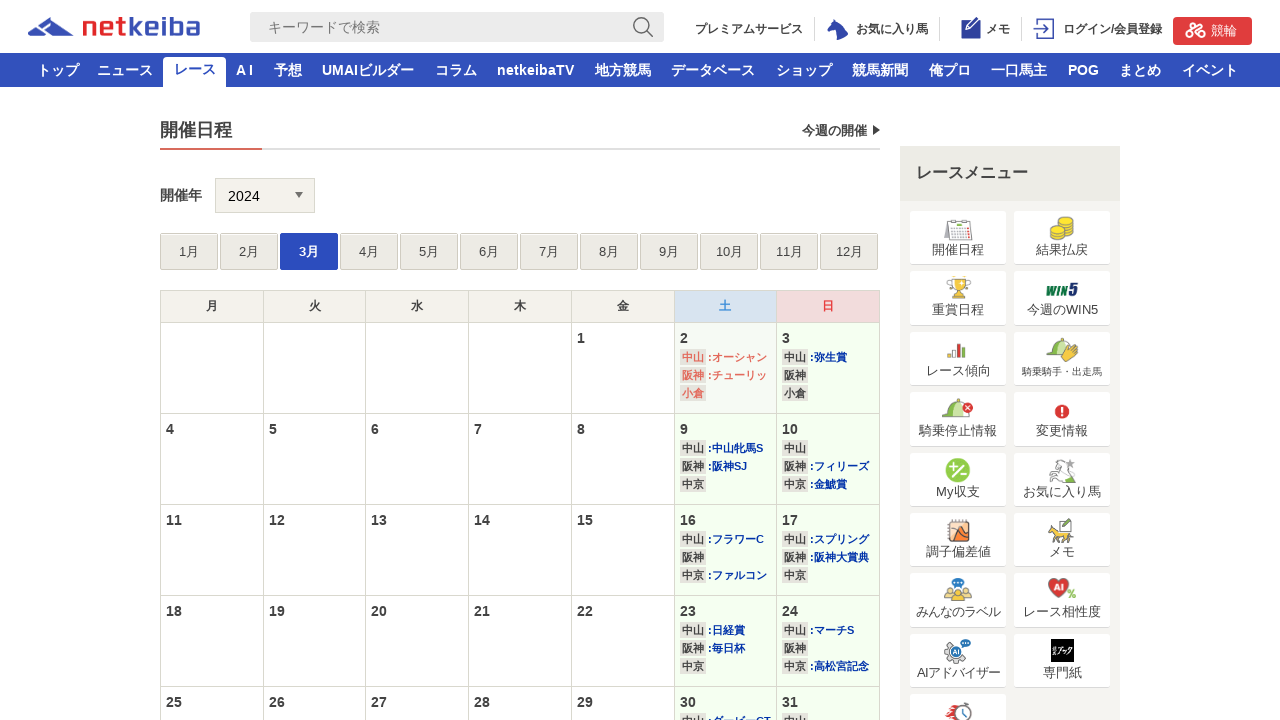

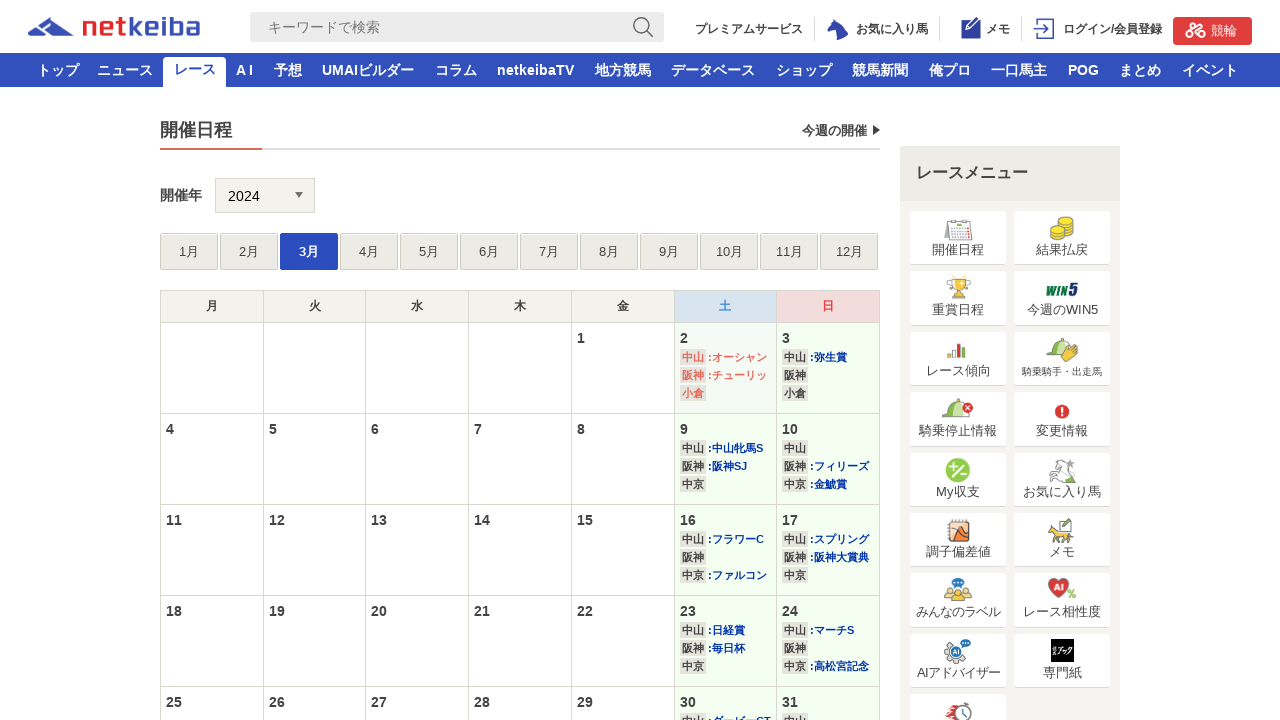